Tests slider functionality by dragging slider handles to adjust the range values

Starting URL: https://leafground.com/drag.xhtml

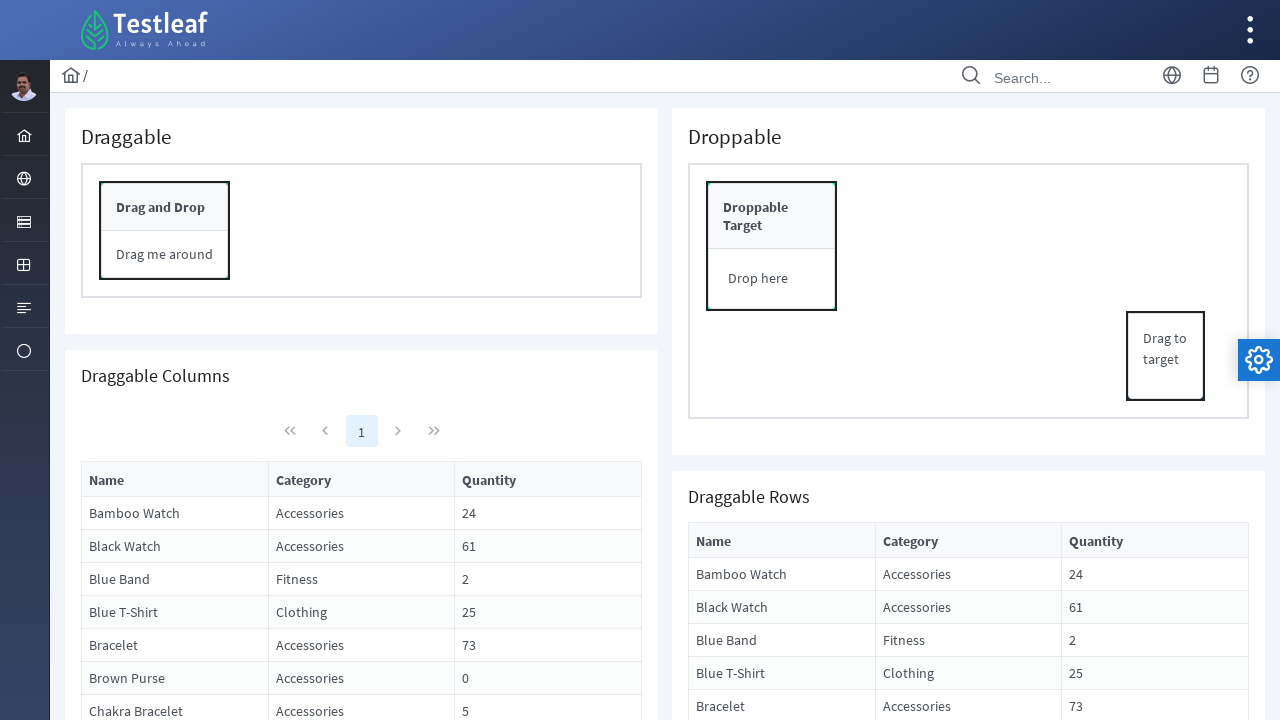

Scrolled to make slider visible
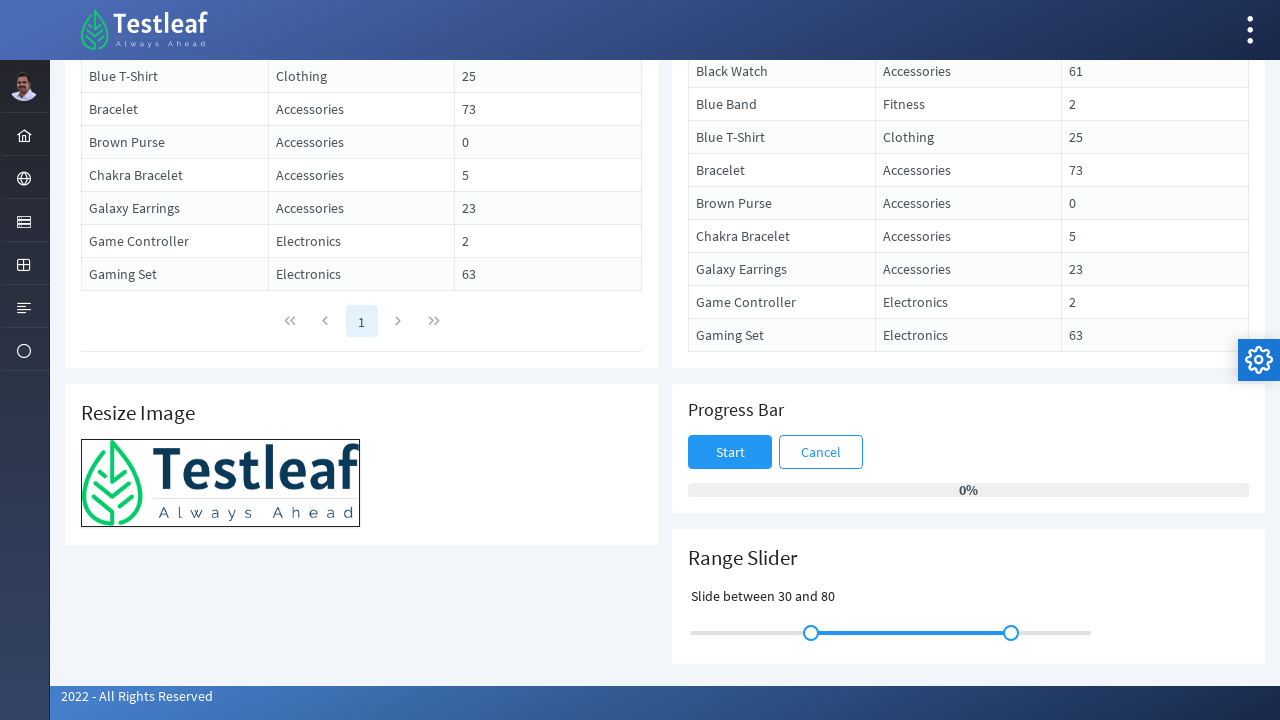

Got left slider handle bounding box
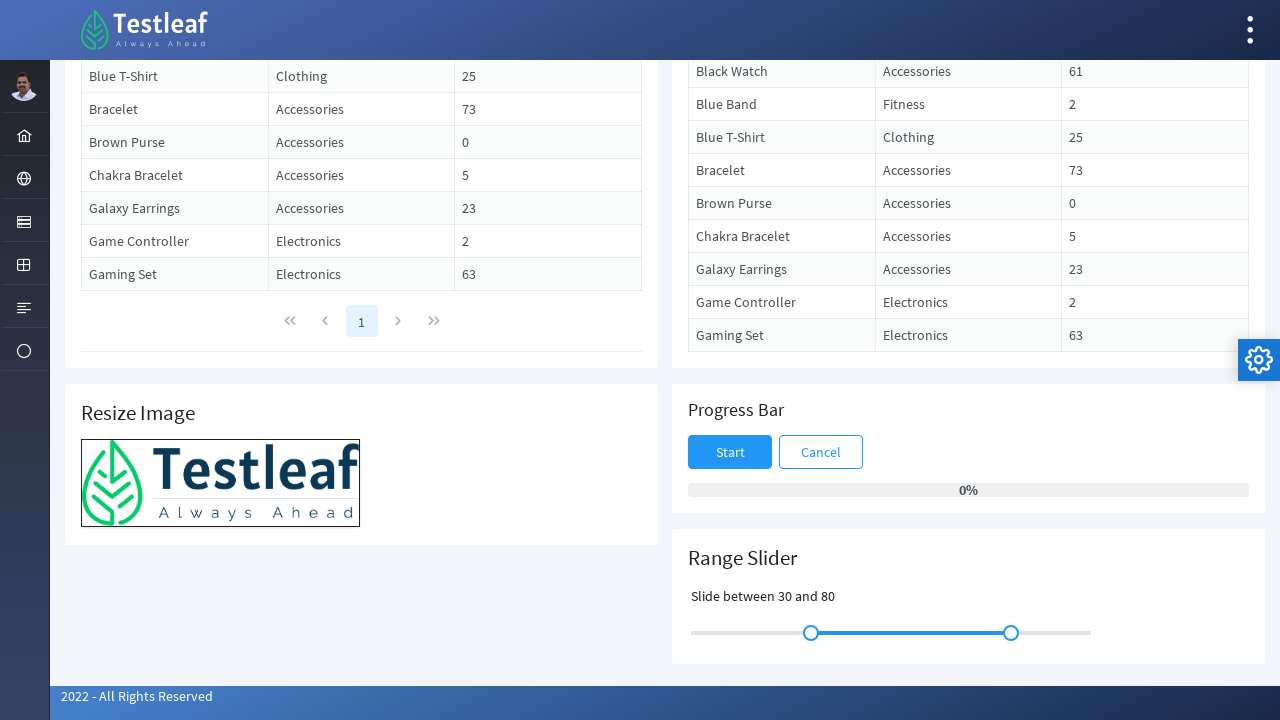

Moved mouse to left slider handle at (811, 633)
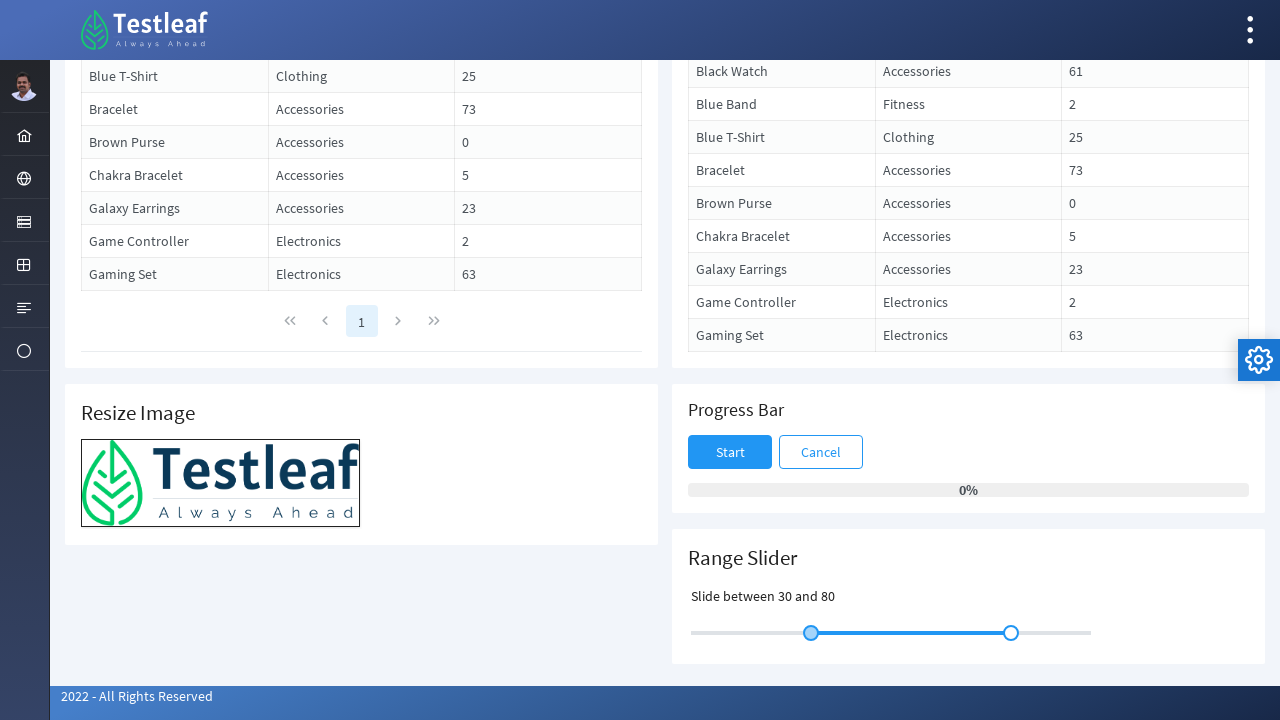

Pressed mouse button down on left slider handle at (811, 633)
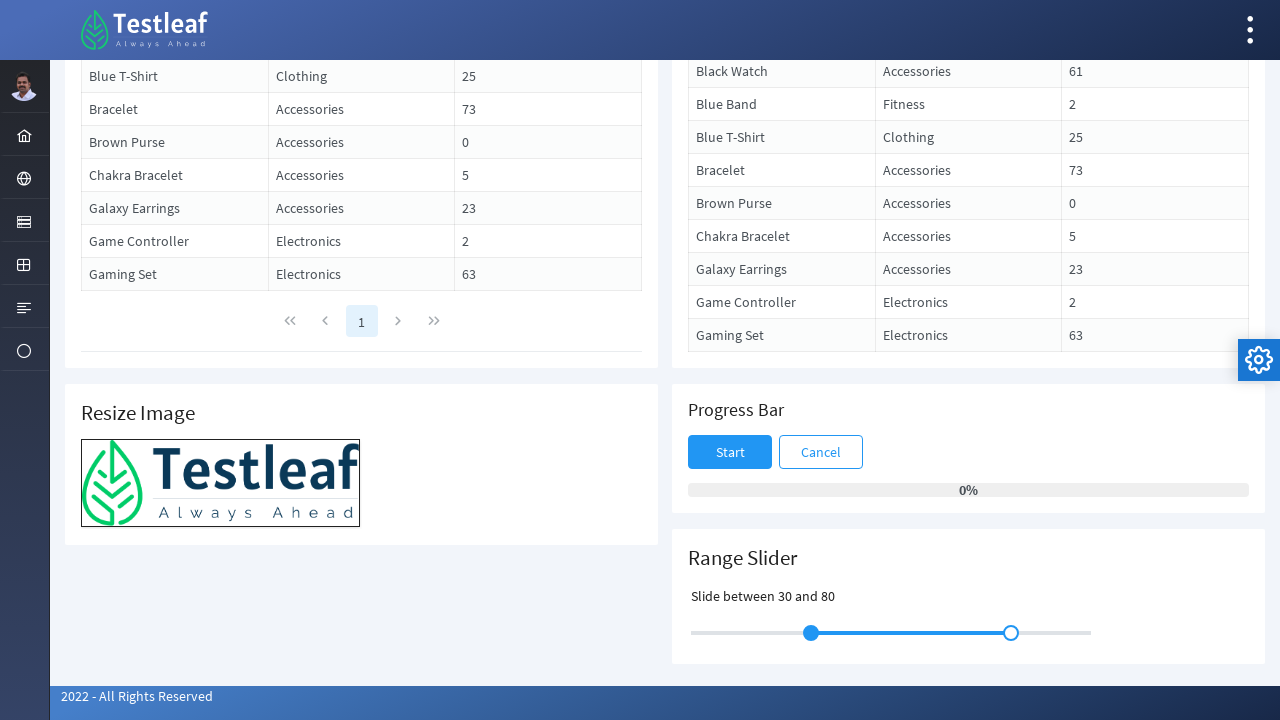

Dragged left slider handle to the left at (723, 633)
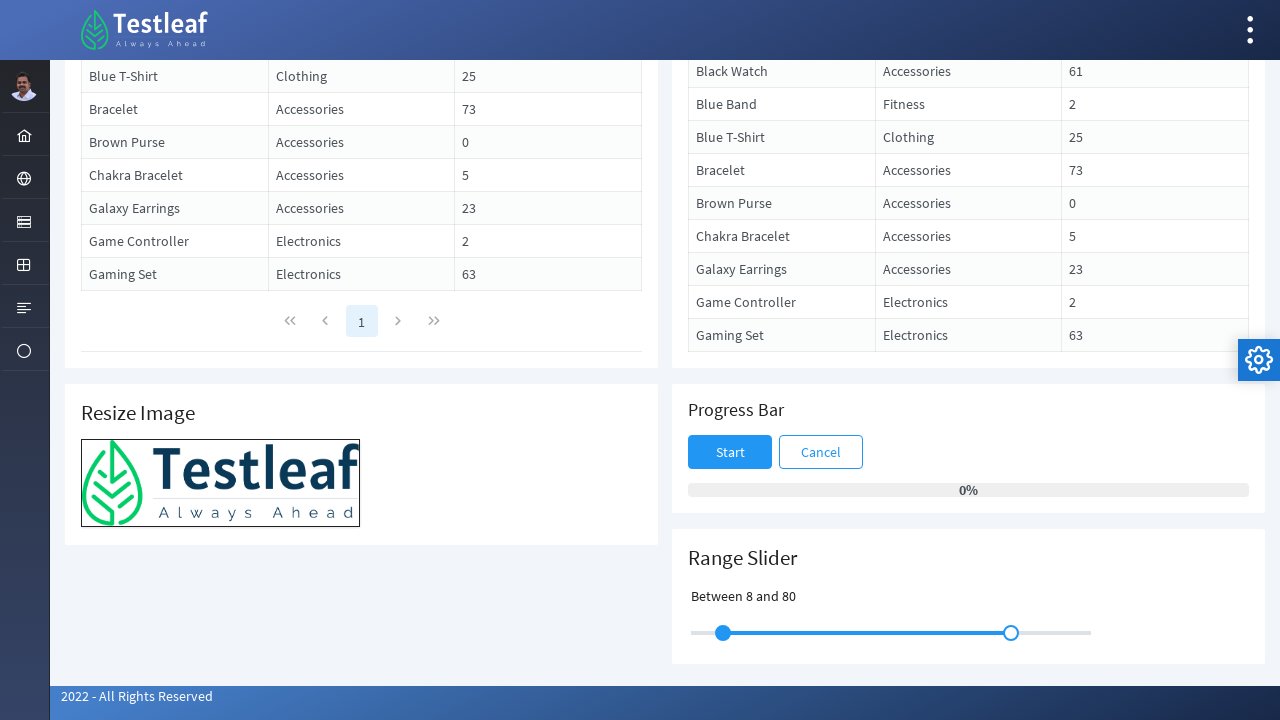

Released mouse button to complete left slider drag at (723, 633)
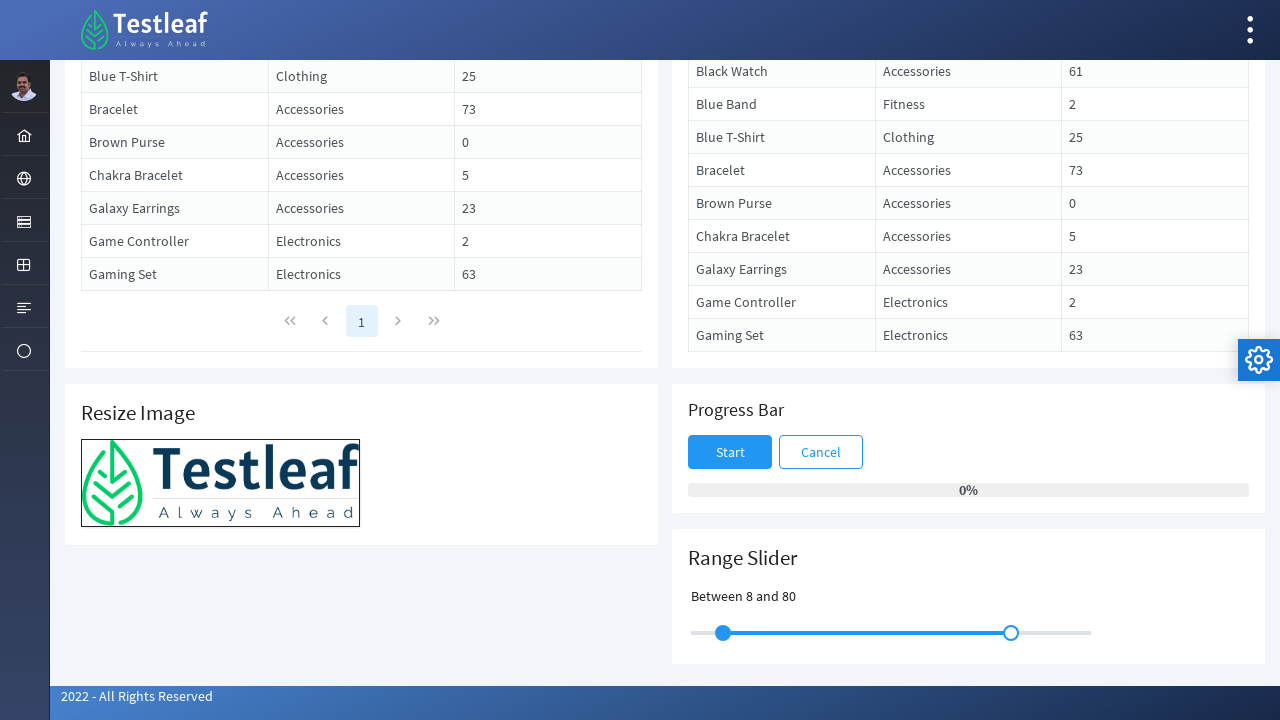

Got right slider handle bounding box
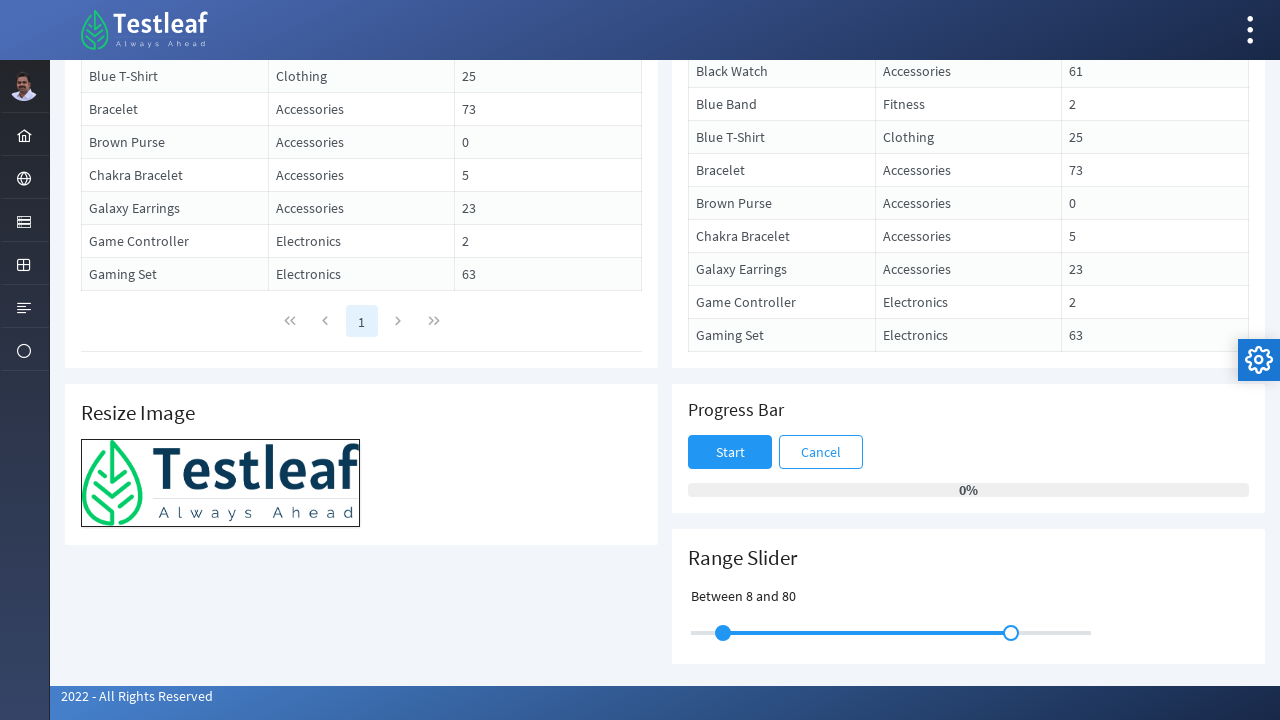

Moved mouse to right slider handle at (1011, 633)
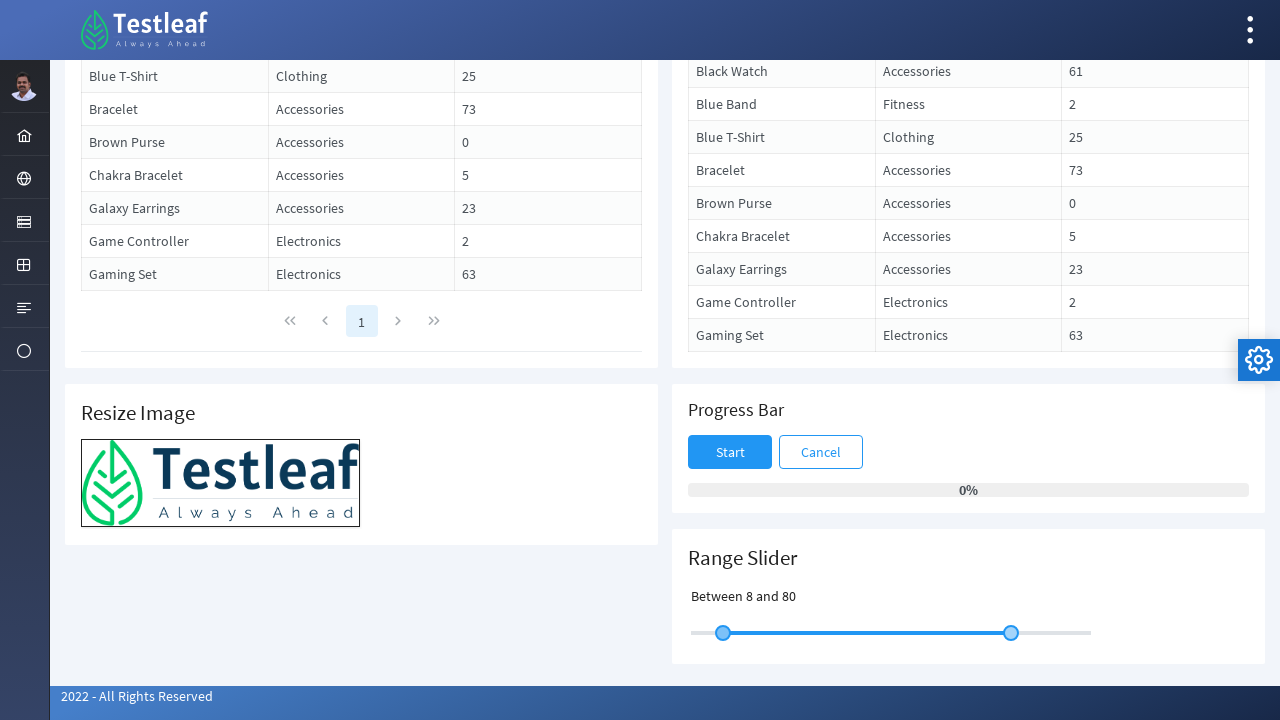

Pressed mouse button down on right slider handle at (1011, 633)
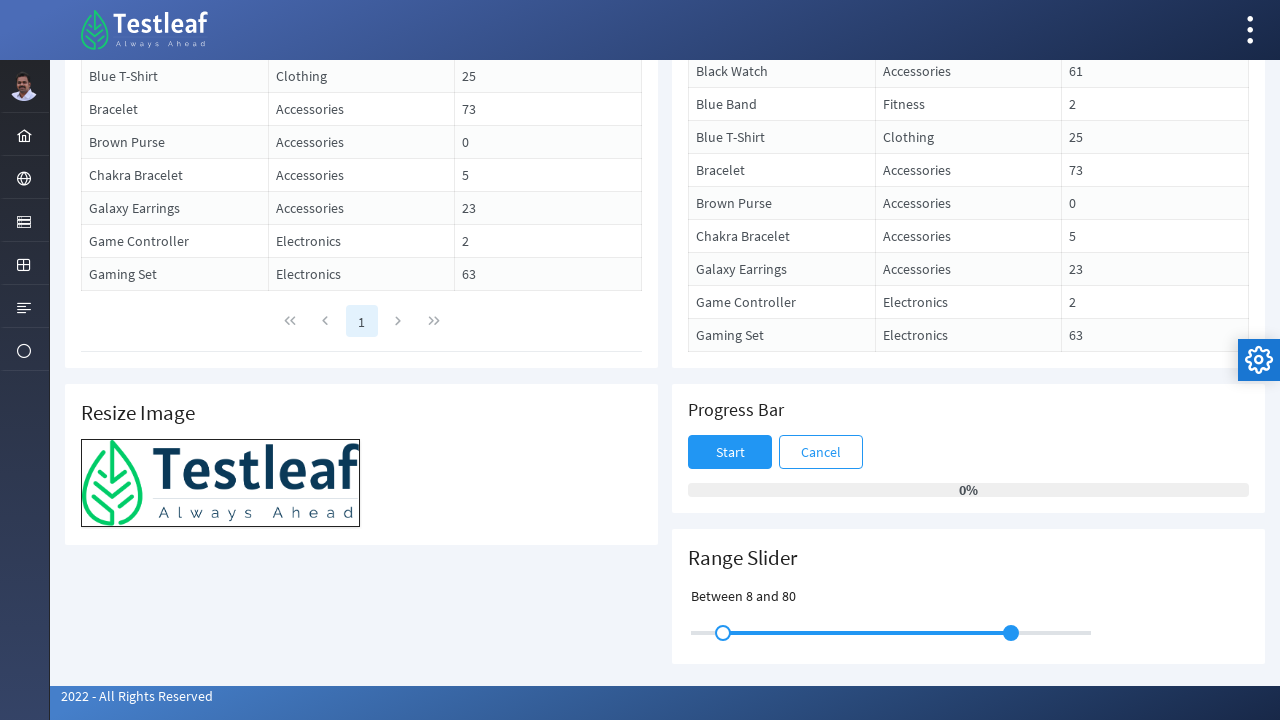

Dragged right slider handle to the right at (1083, 633)
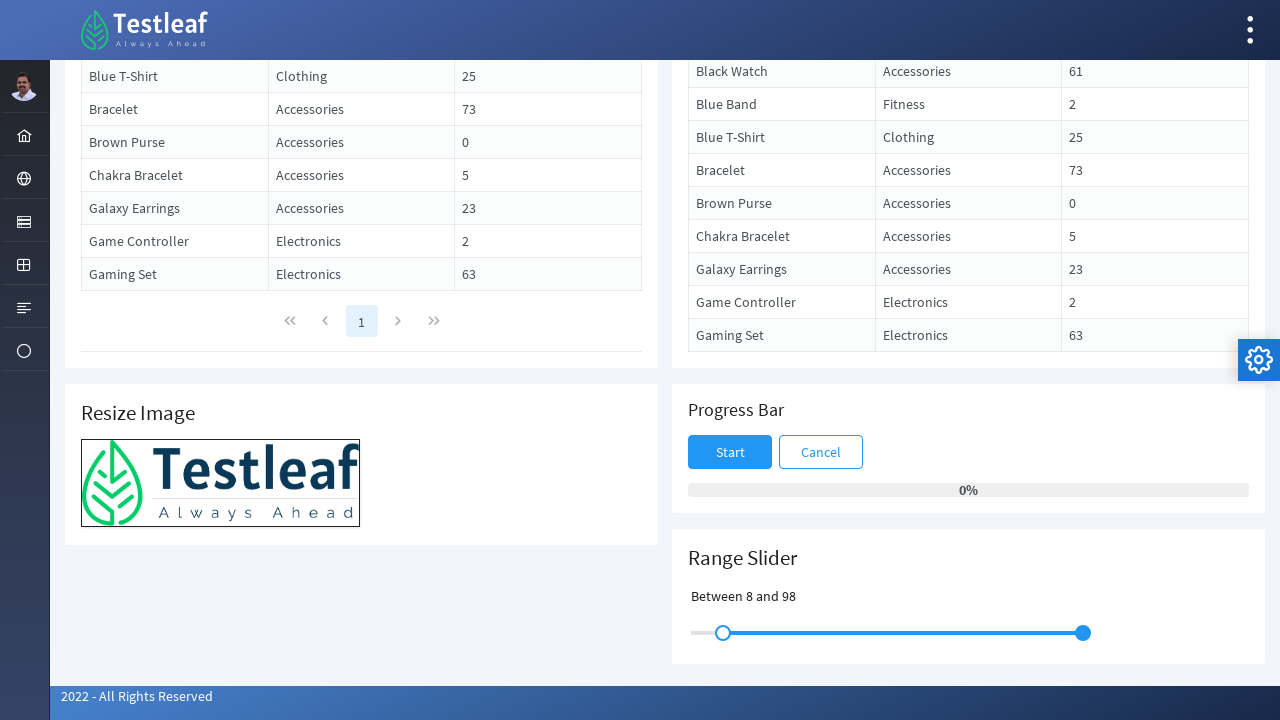

Released mouse button to complete right slider drag at (1083, 633)
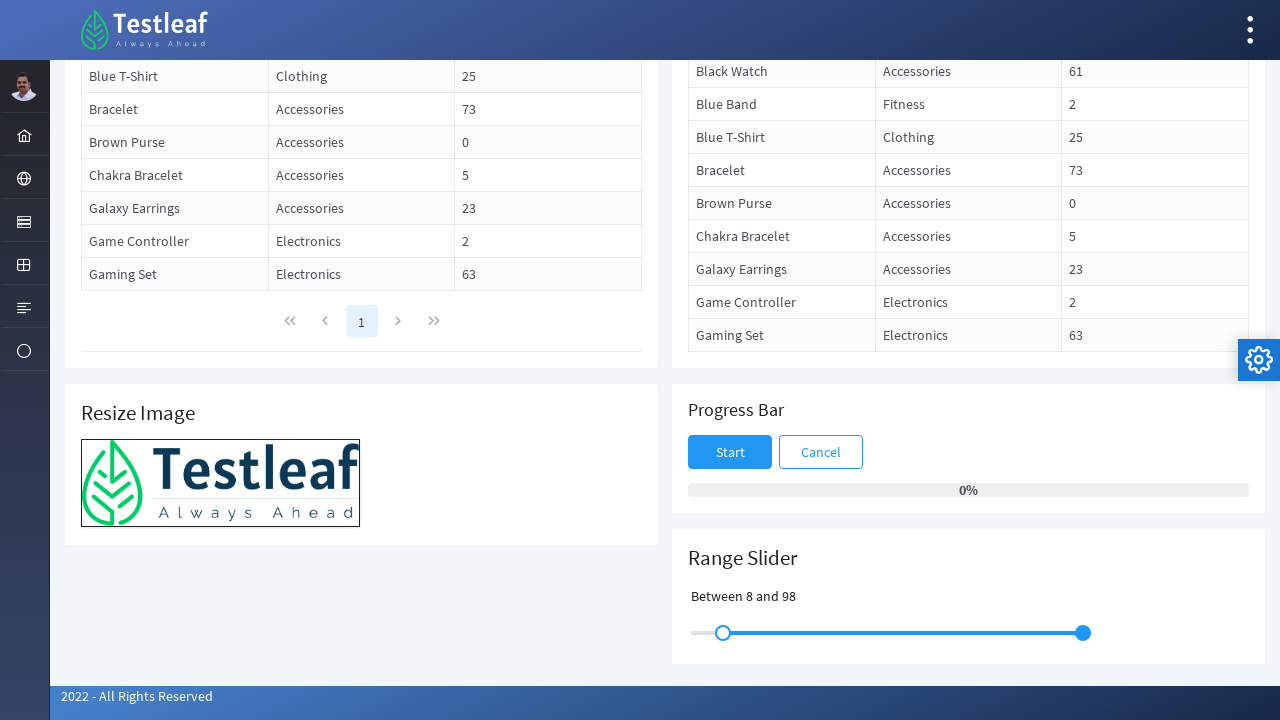

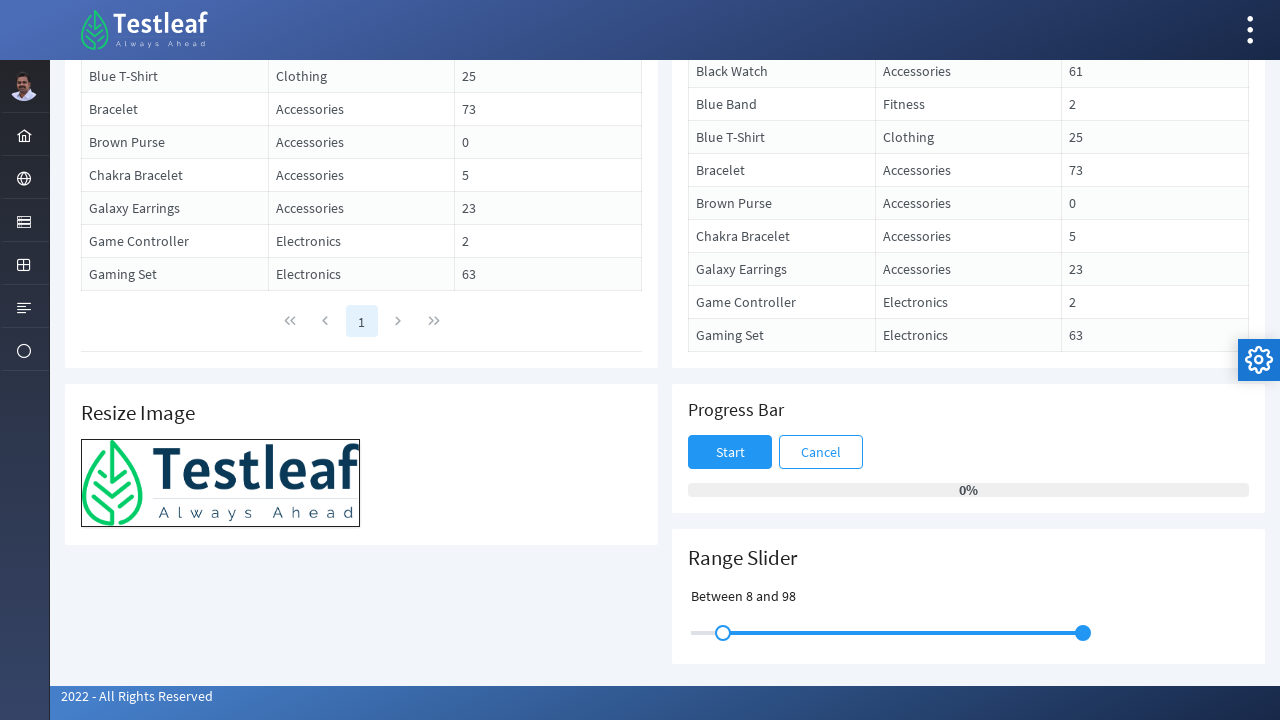